Tests the footer navigation by clicking through various footer links including Blog, Beranda, Tentang, Program, Mentor, Startup, Penggerak, Buku Saku Rintisan, Sekolah Beta, Cakap Startup, Komunitas, Kalender, FAQ, Brand Guideline, and Kontak.

Starting URL: https://1000startupdigital.id/

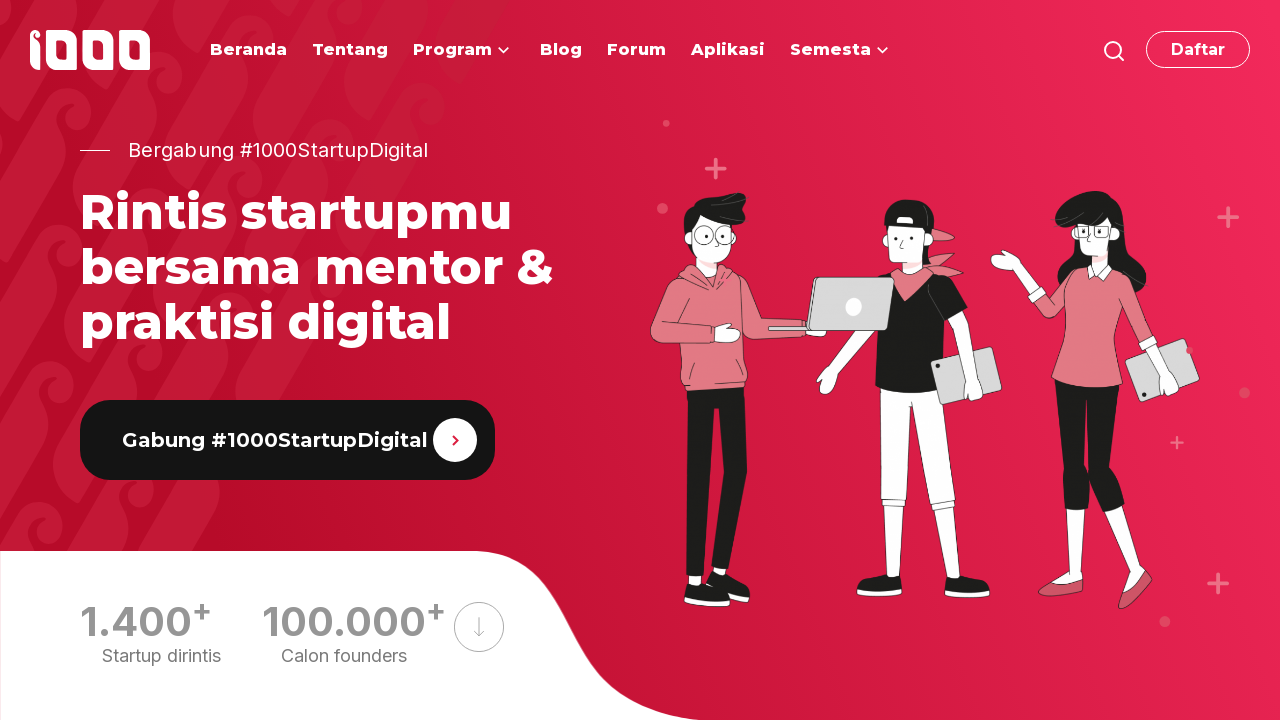

Clicked Blog link in footer at (570, 361) on #menu-item-2402 >> internal:role=link[name="Blog"i]
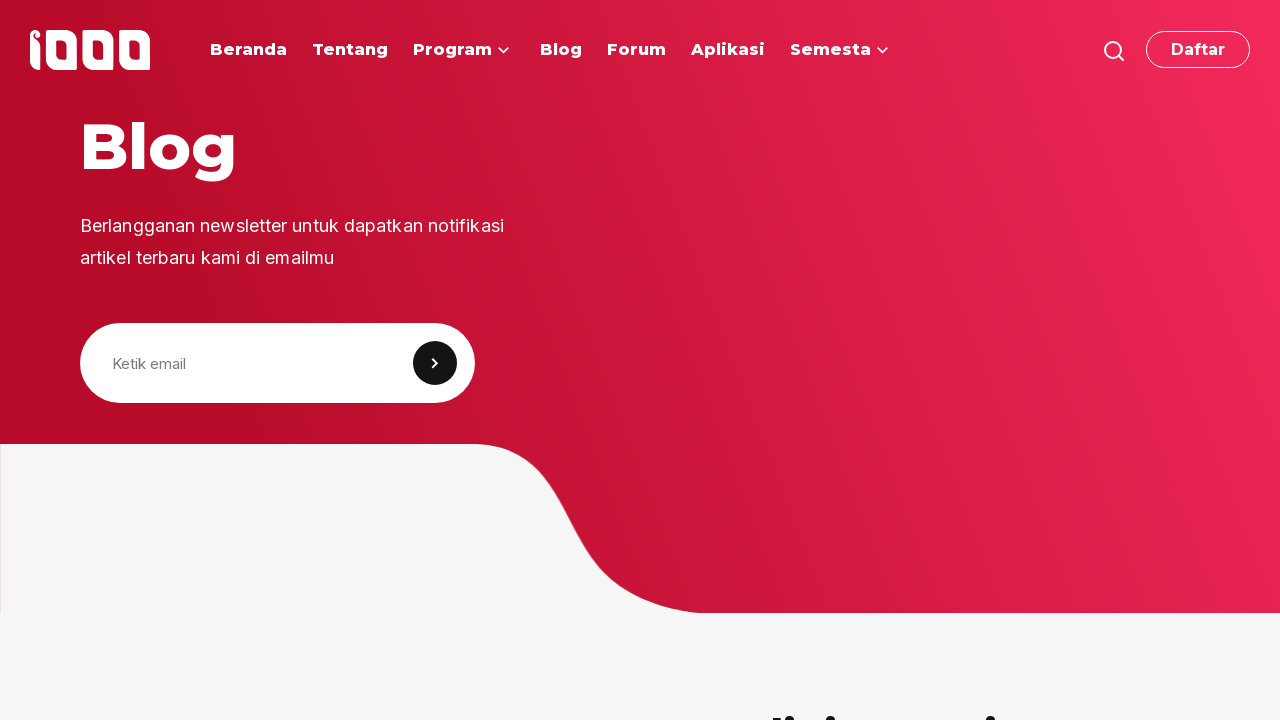

Clicked Beranda link in footer at (586, 360) on #menu-item-92 >> internal:role=link[name="Beranda"i]
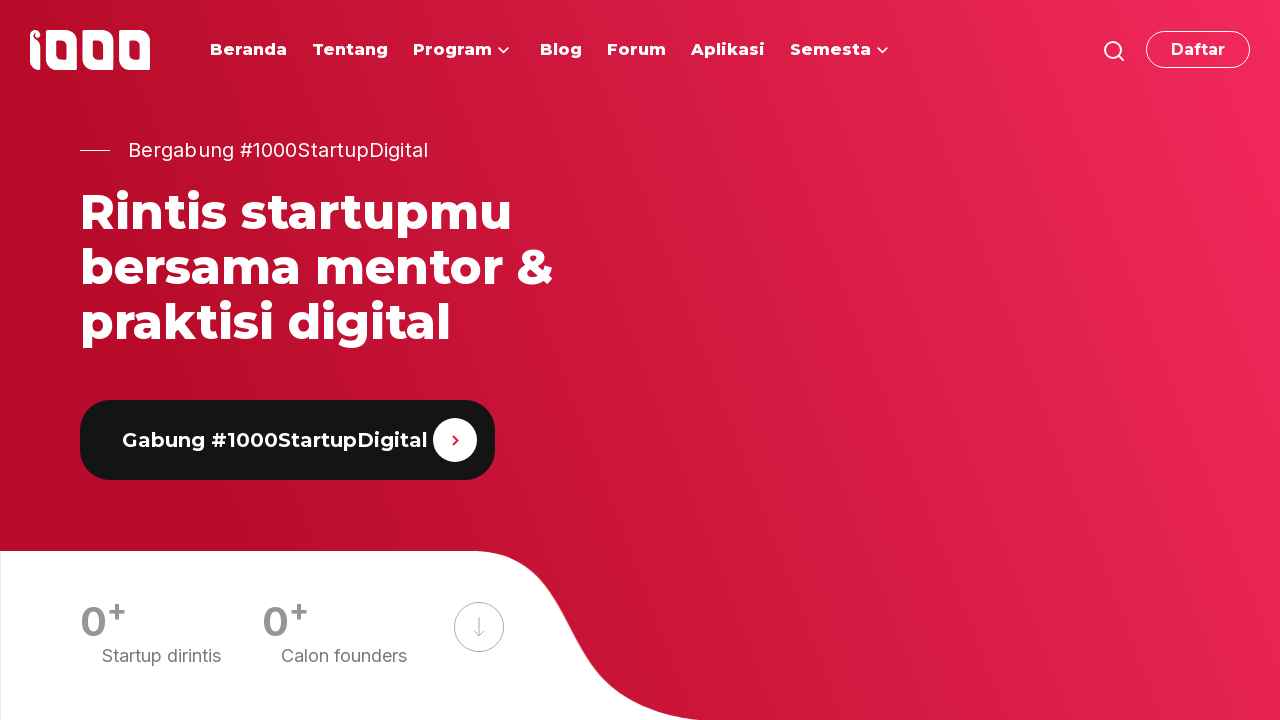

Clicked Tentang link in footer at (768, 360) on #menu-item-2410 >> internal:role=link[name="Tentang"i]
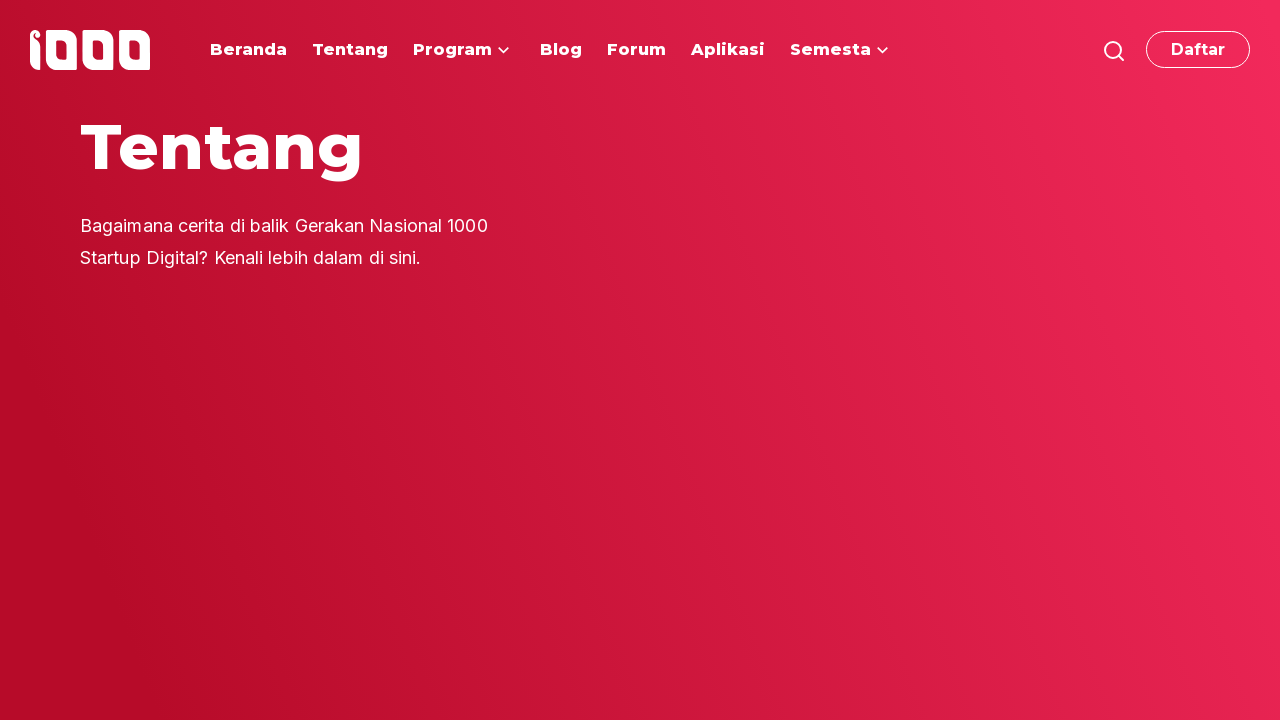

Clicked Program link in footer at (769, 361) on #menu-item-2411 >> internal:role=link[name="Program"i]
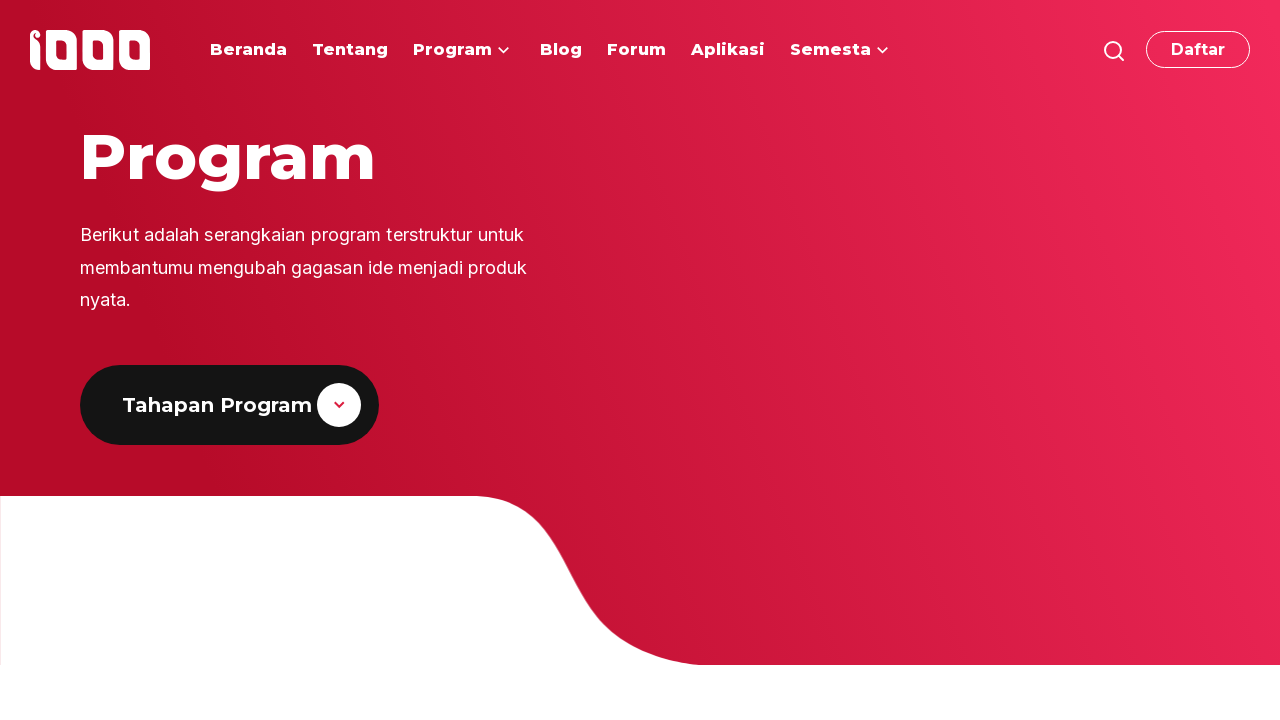

Clicked Mentor link at (764, 361) on internal:role=link[name="Mentor"i]
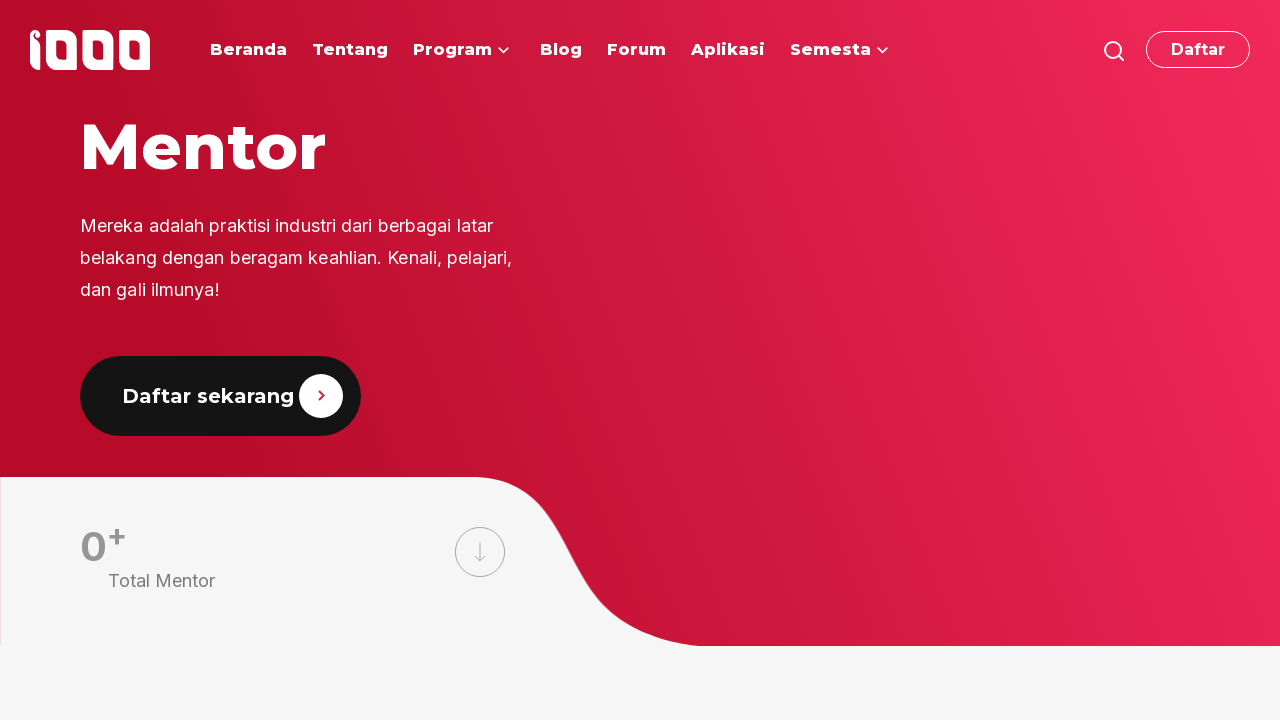

Clicked Startup link at (765, 360) on internal:role=link[name="Startup"s]
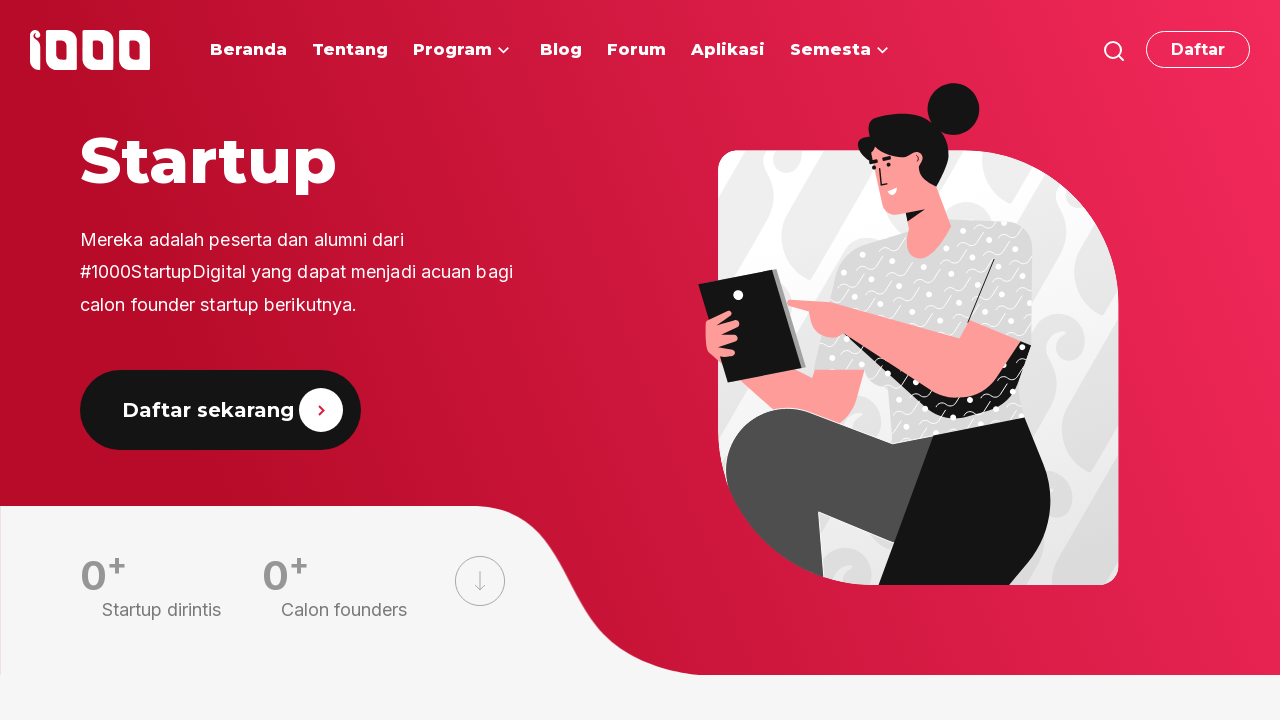

Clicked Penggerak link at (779, 361) on internal:role=link[name="Penggerak"i]
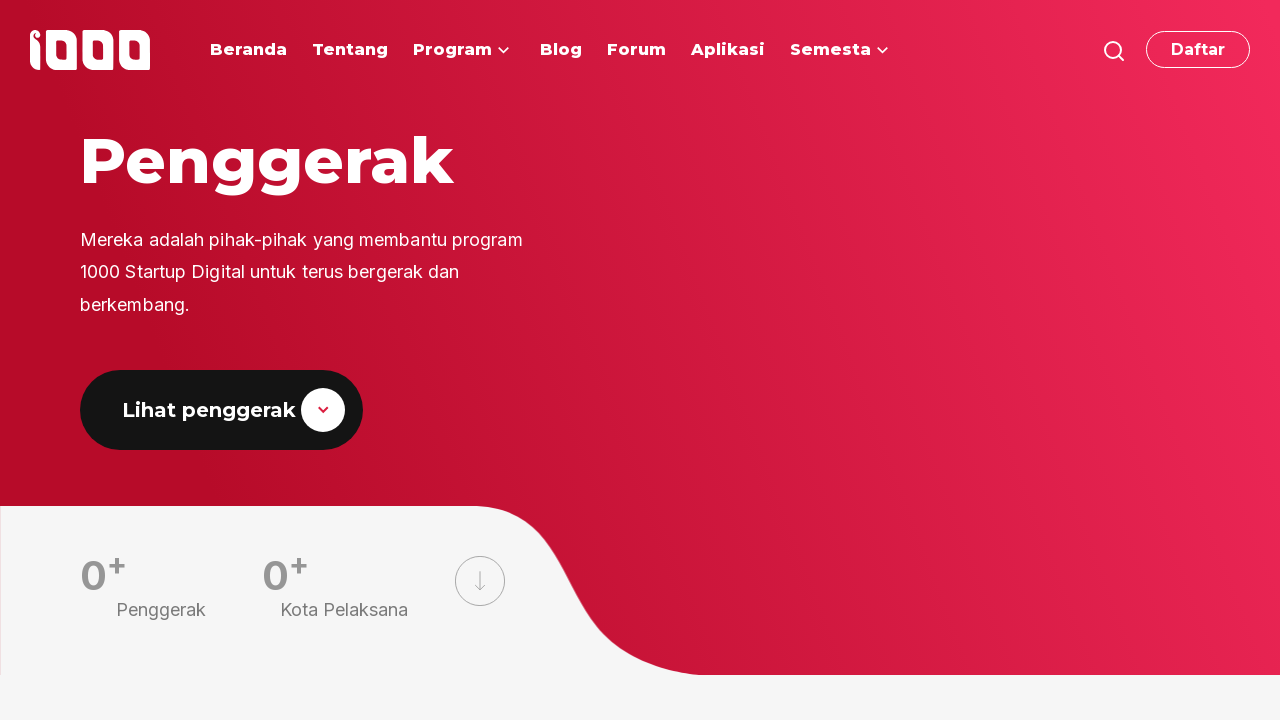

Navigated to startup page
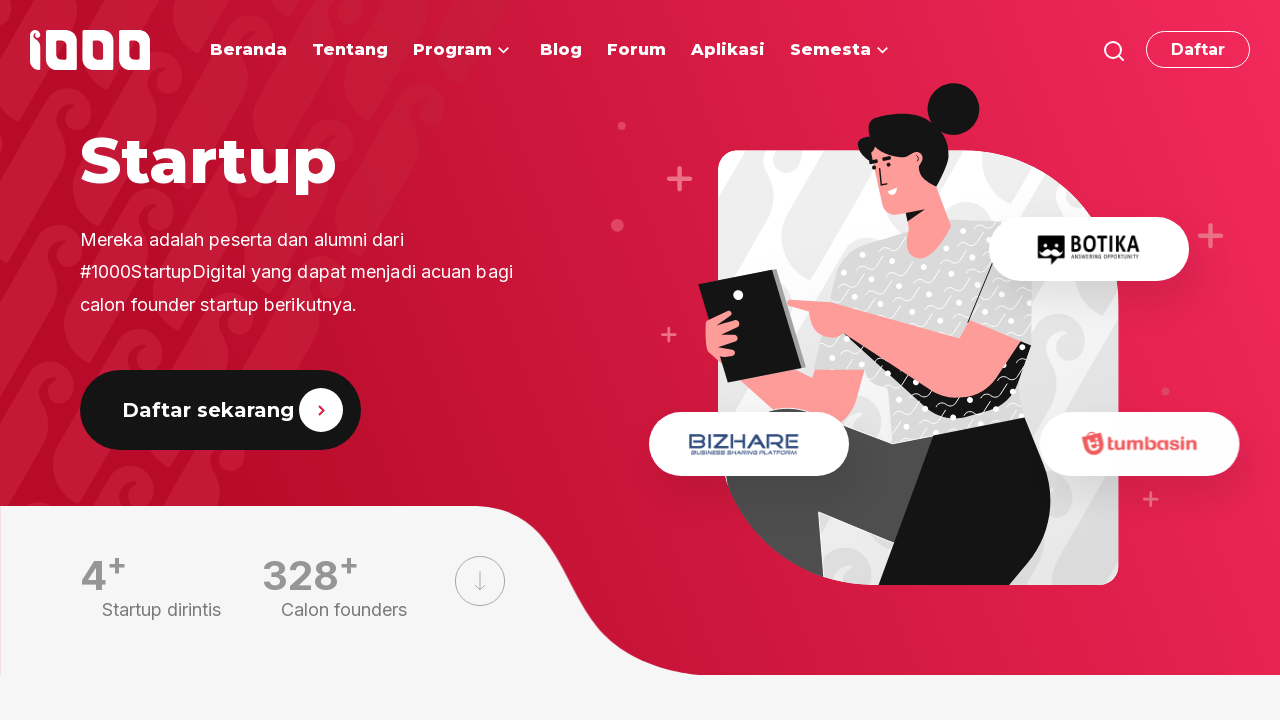

Clicked Buku Saku Rintisan link at (992, 361) on internal:role=link[name="Buku Saku Rintisan"i]
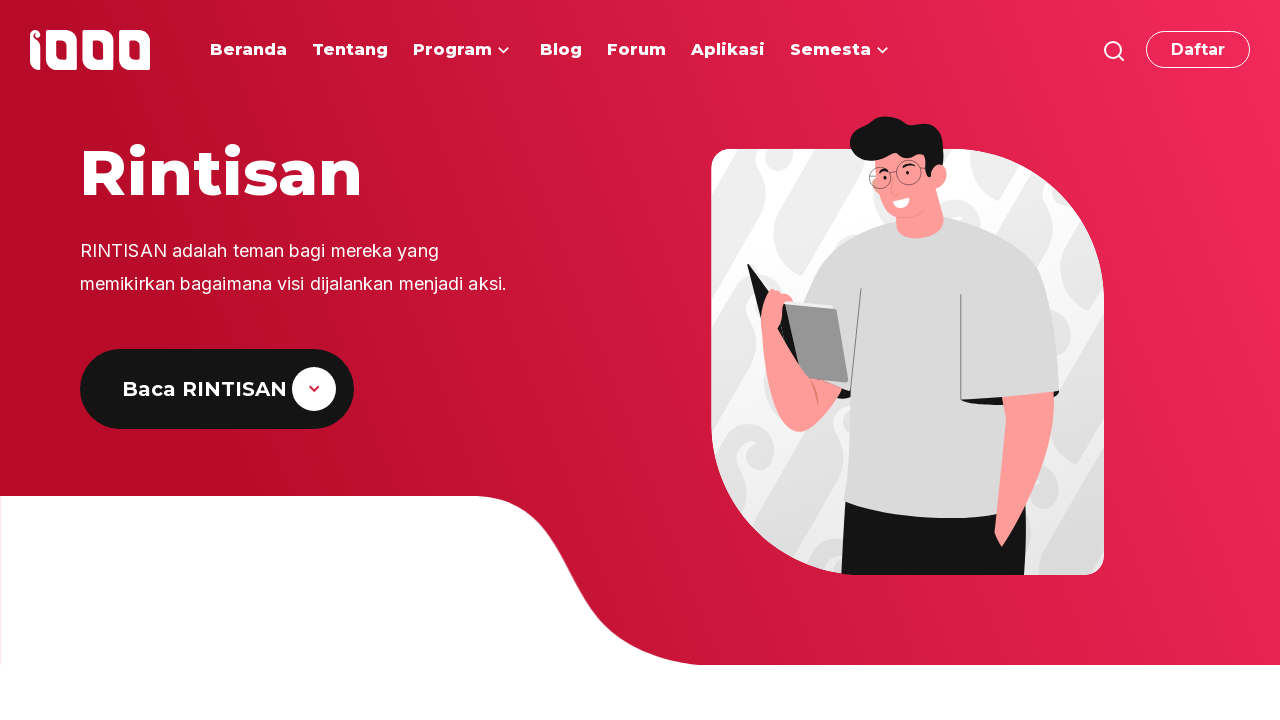

Navigated back to startup page
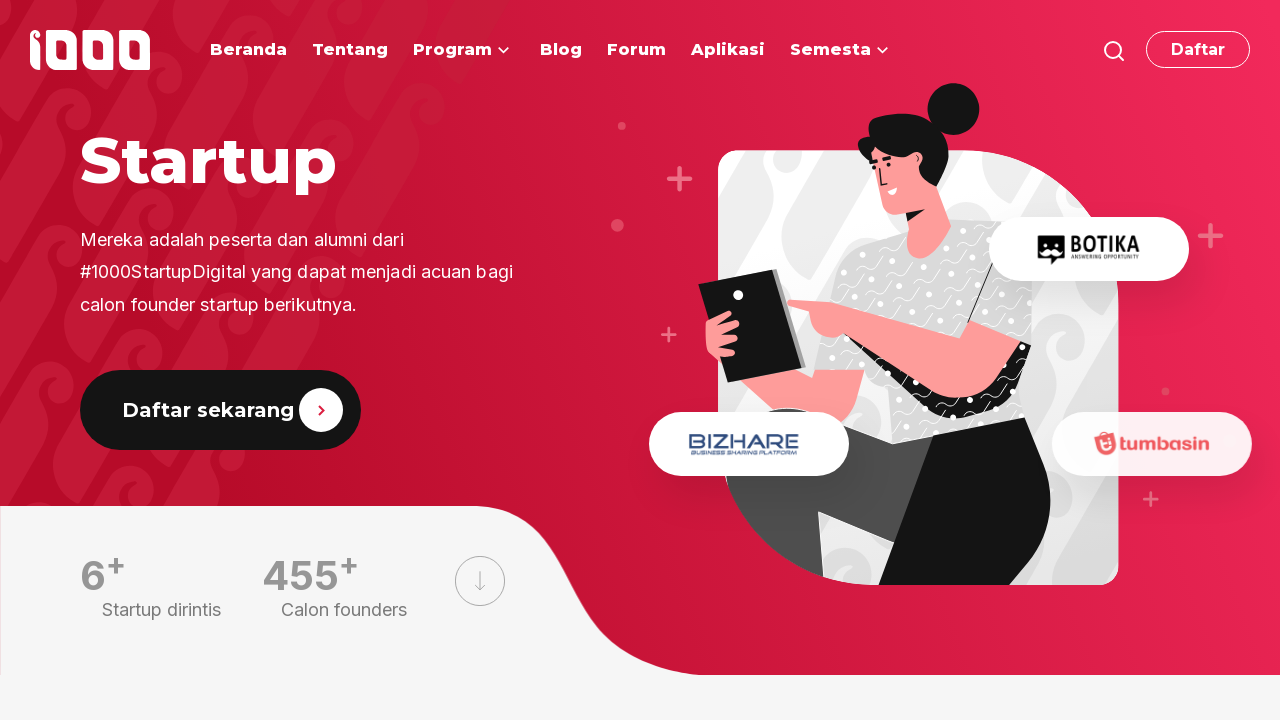

Clicked Sekolah Beta Kelas Daring link at (992, 360) on internal:role=link[name="Sekolah Beta Kelas Daring"i]
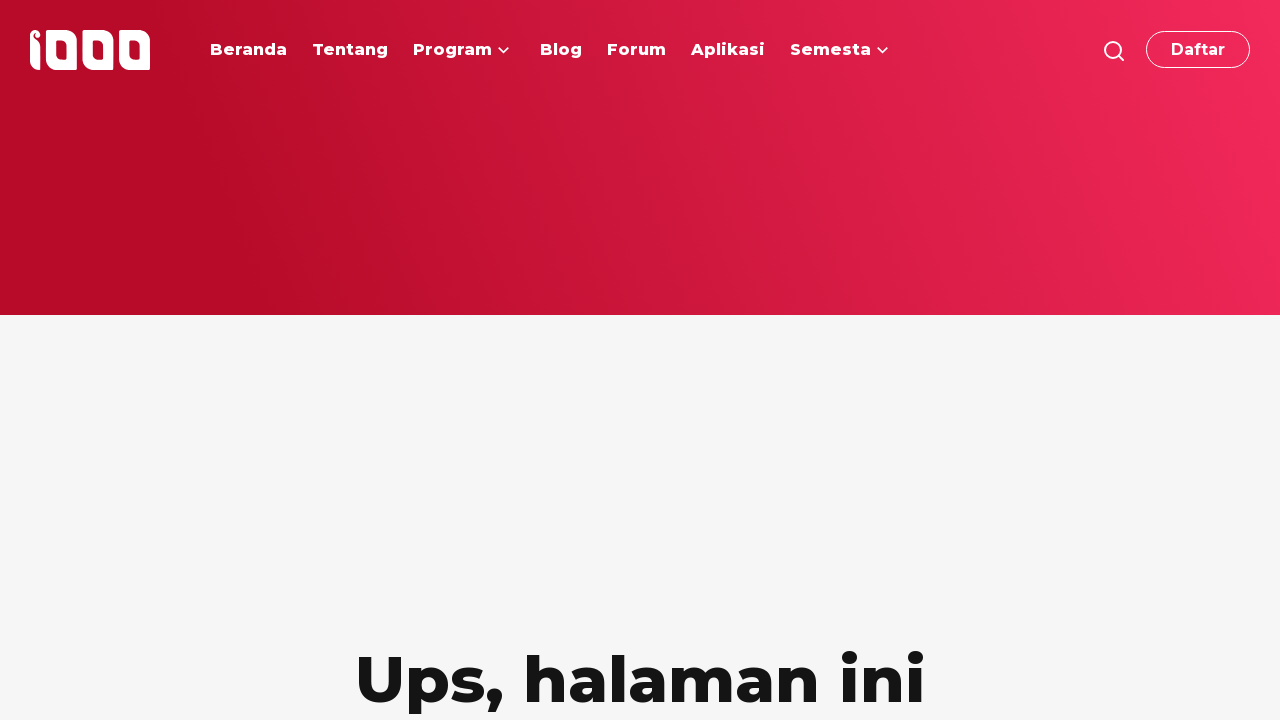

Navigated back to startup page
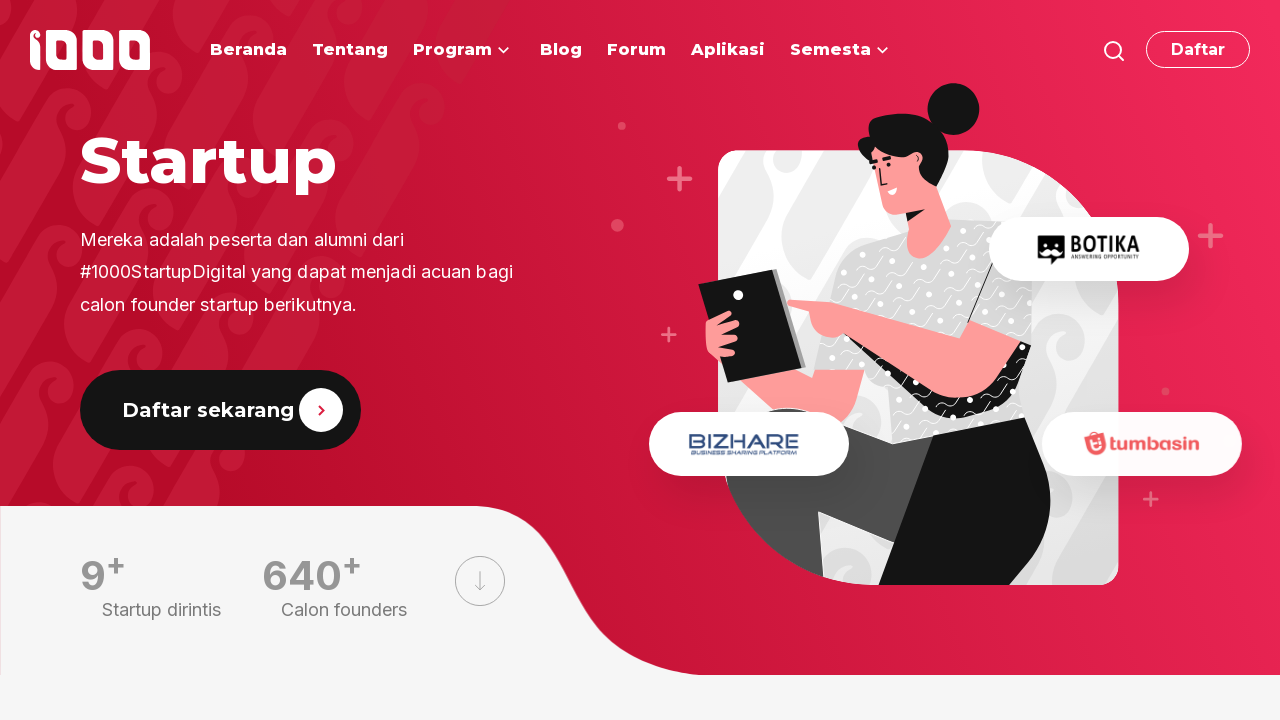

Clicked Cakap Startup link at (975, 361) on #menu-item-10224 >> internal:role=link[name="Cakap Startup"i]
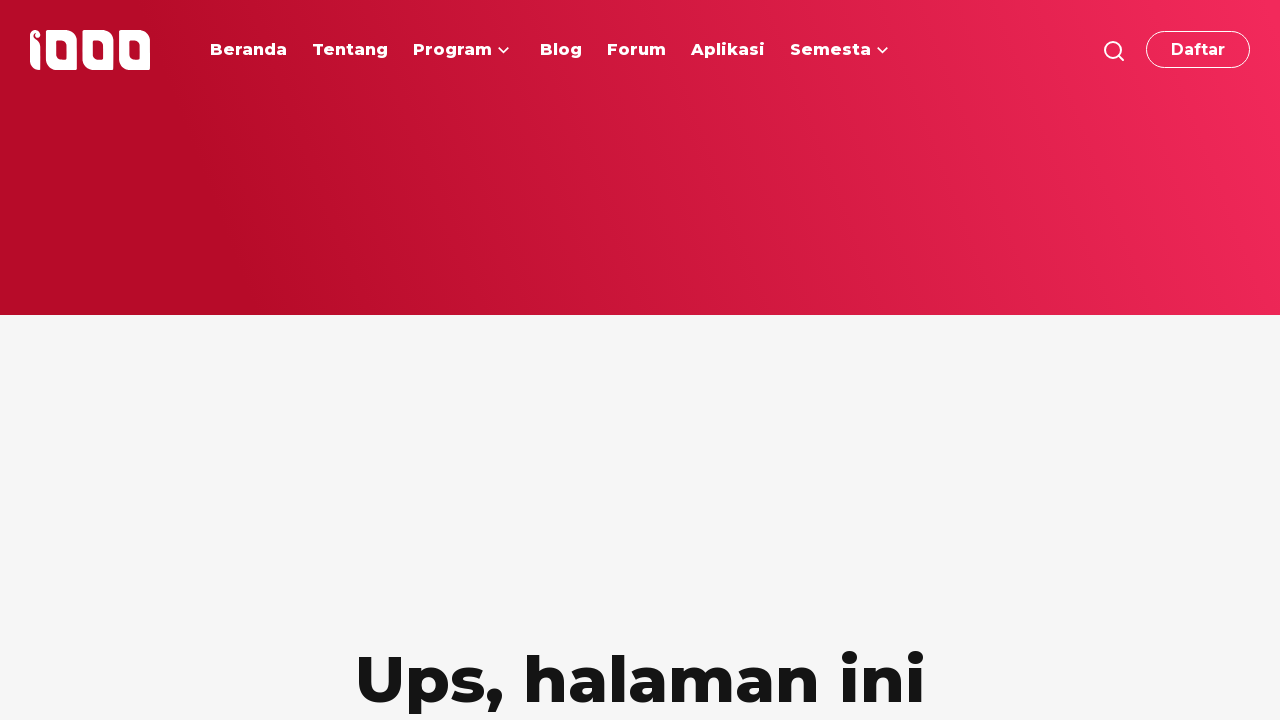

Navigated back to startup page
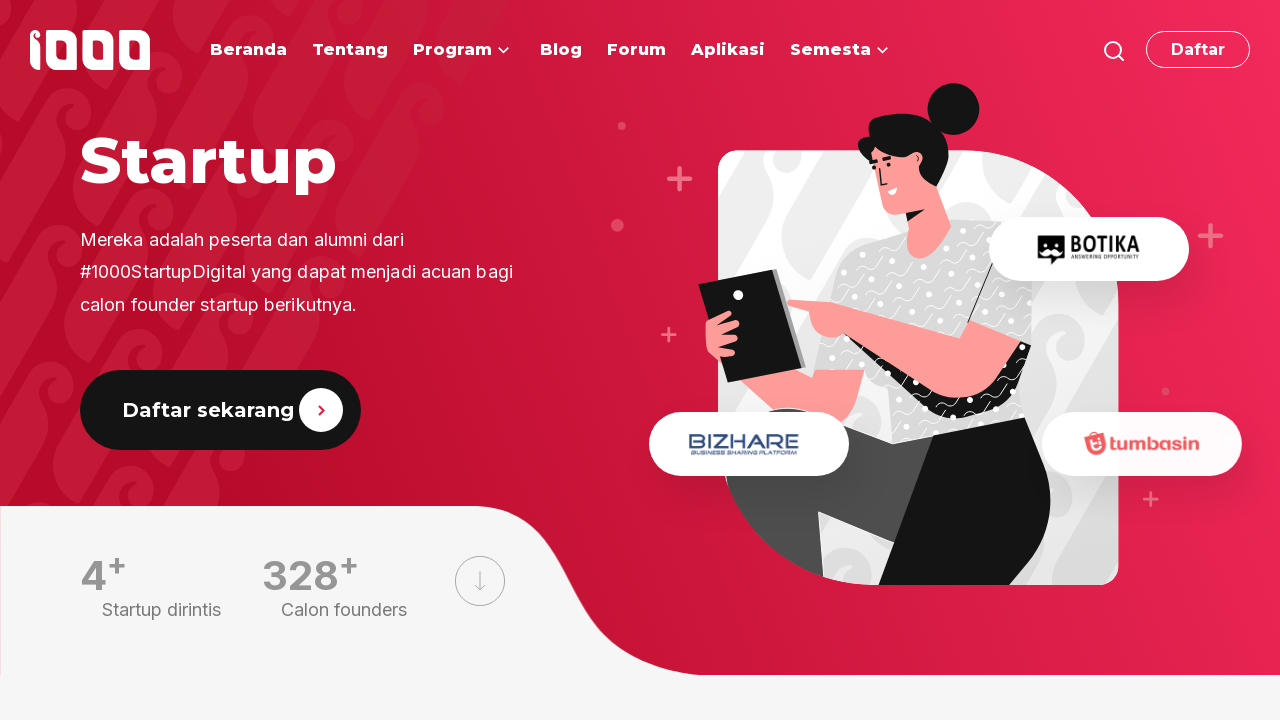

Clicked Komunitas link at (1142, 360) on internal:role=link[name="Komunitas"i]
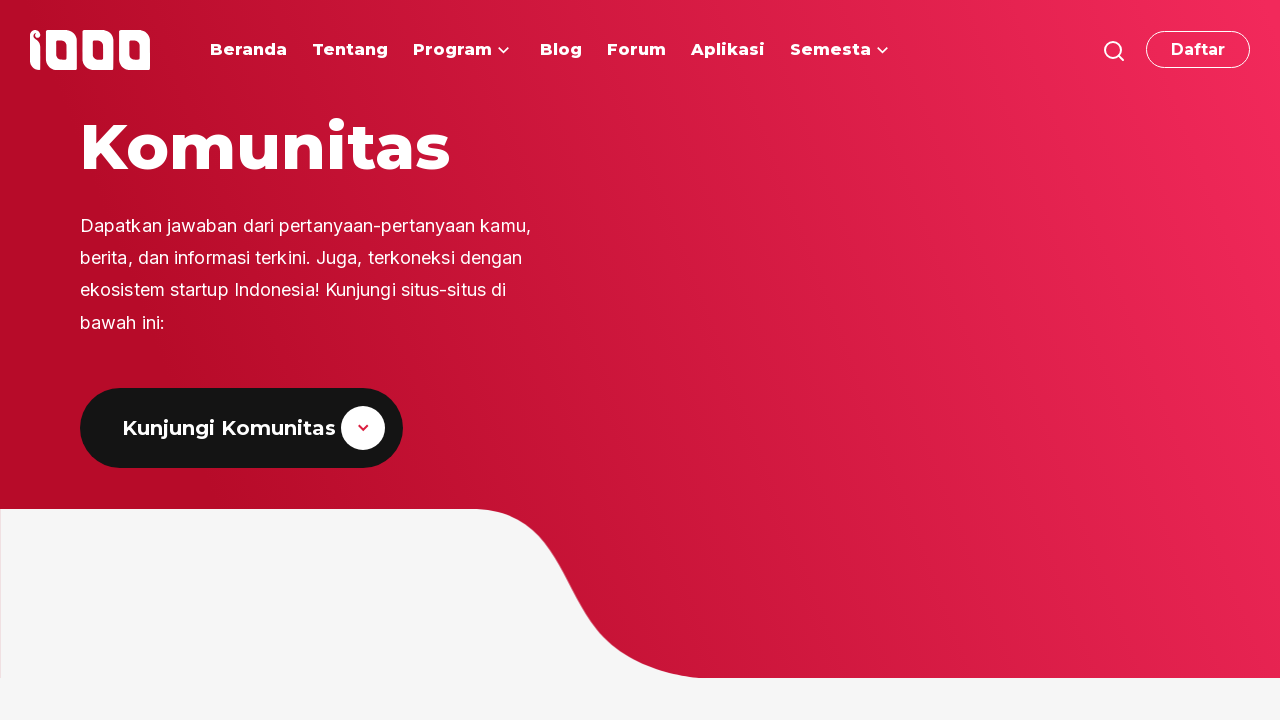

Clicked Kalender link at (1135, 360) on internal:role=link[name="Kalender"i]
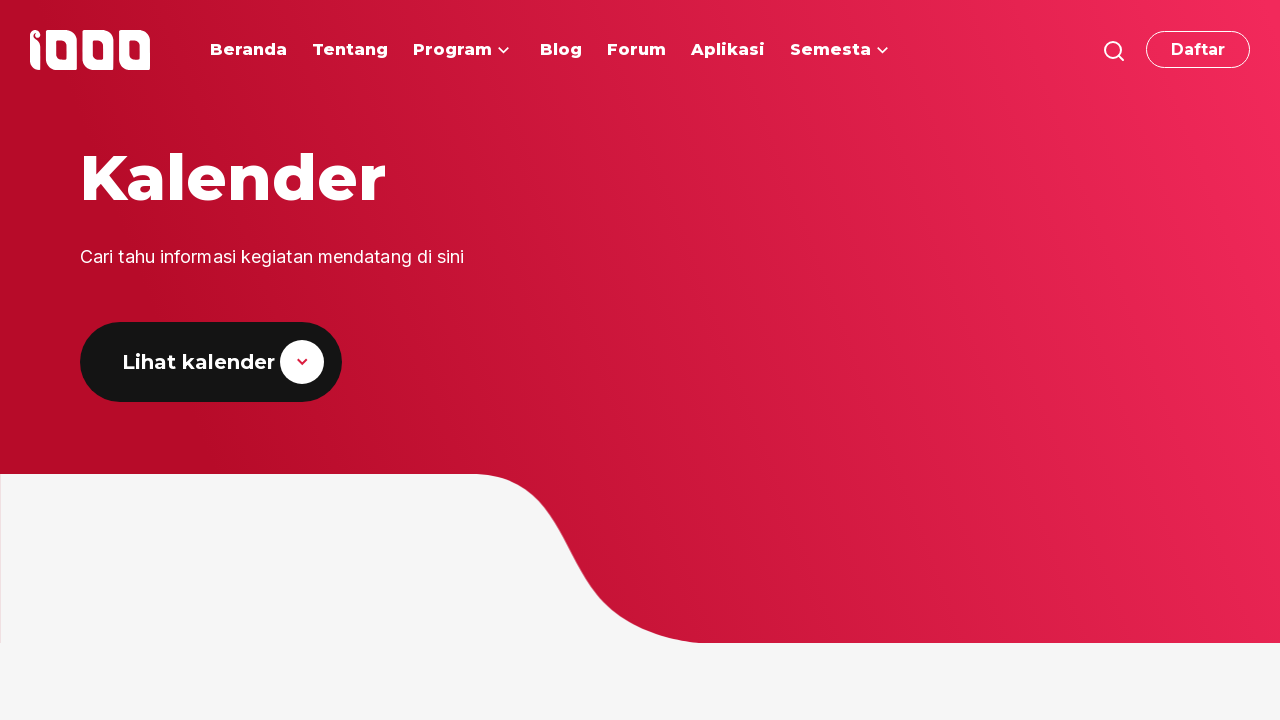

Clicked FAQ link at (1116, 360) on internal:role=link[name="FAQ"i]
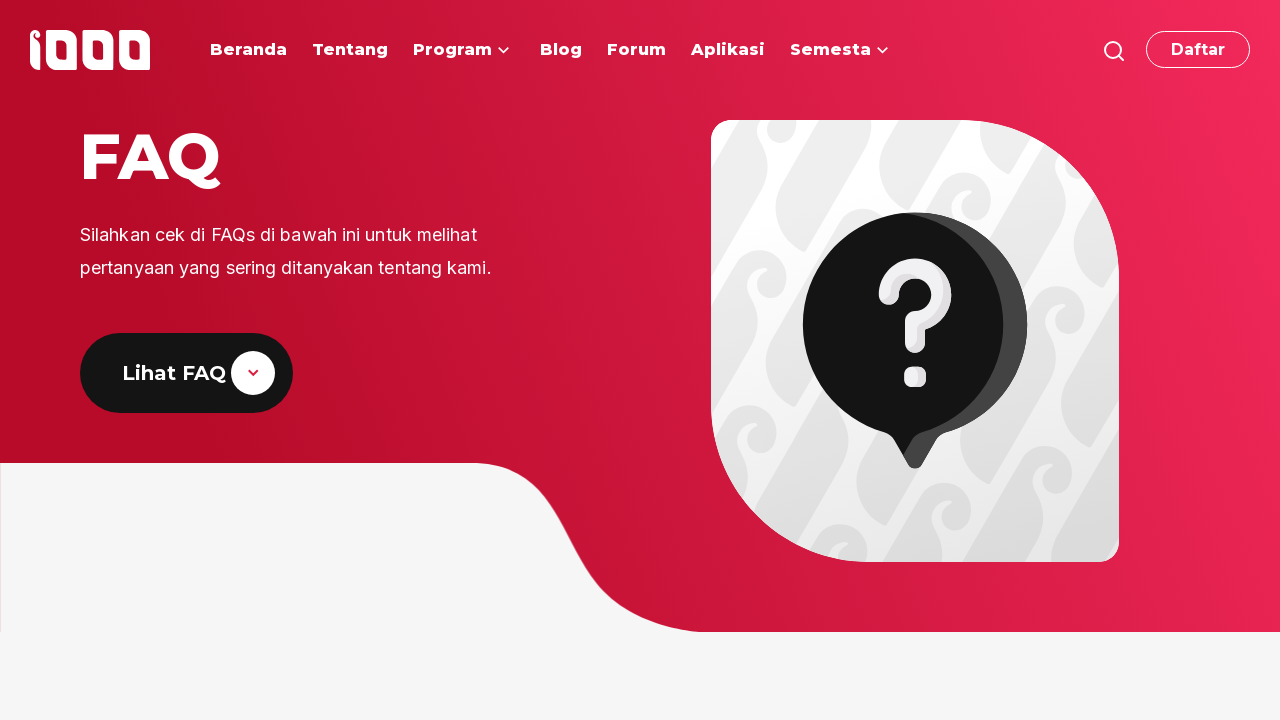

Clicked Brand Guideline link at (1163, 360) on internal:role=link[name="Brand Guideline"i]
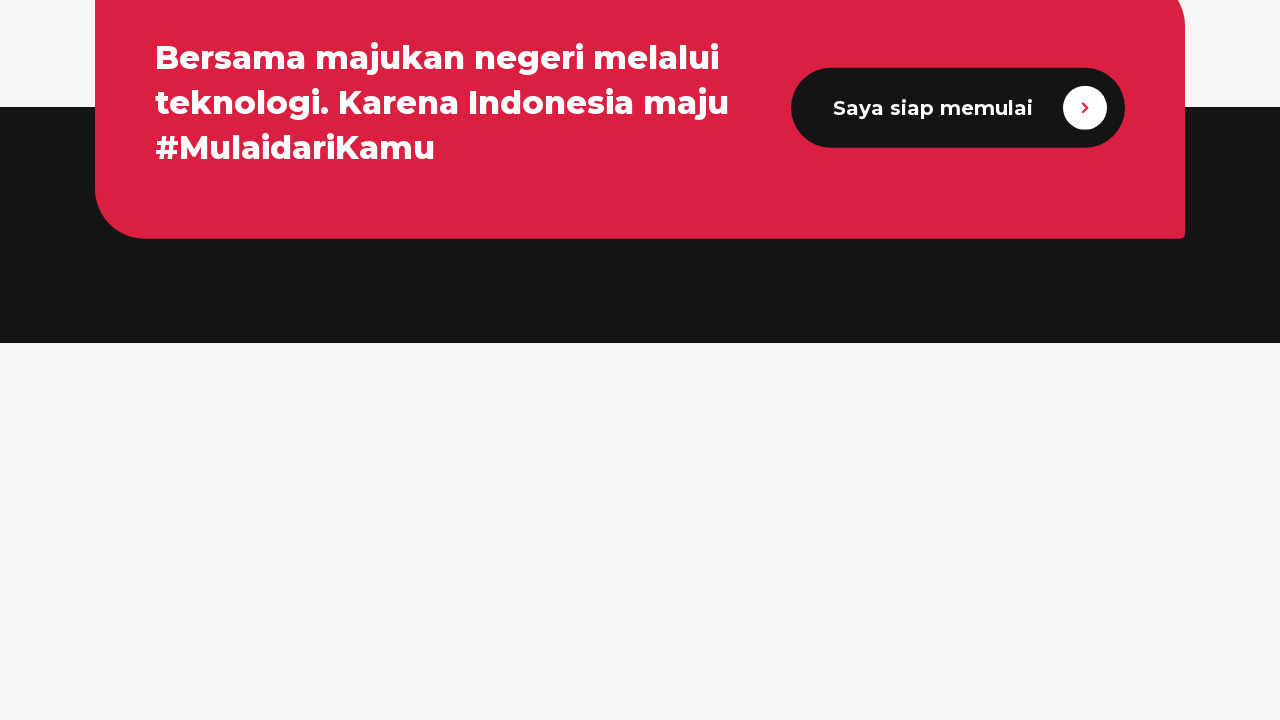

Clicked Kontak link at (1127, 231) on internal:role=link[name="Kontak"i]
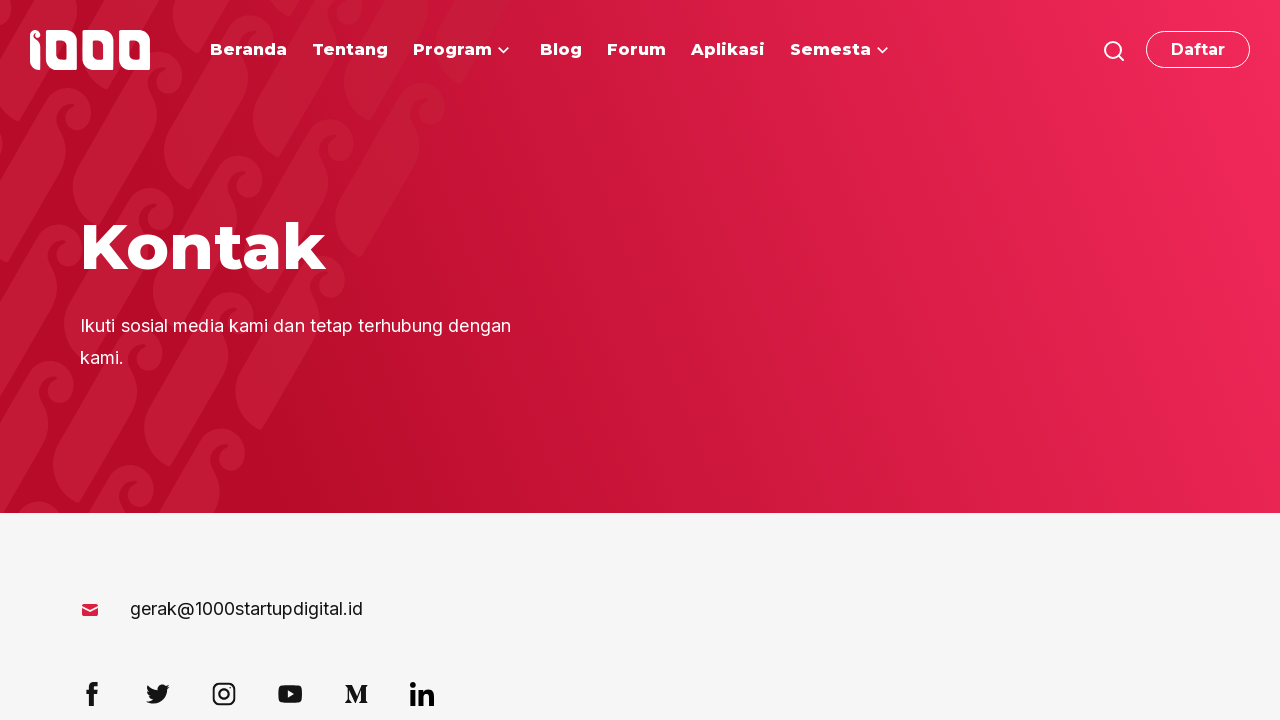

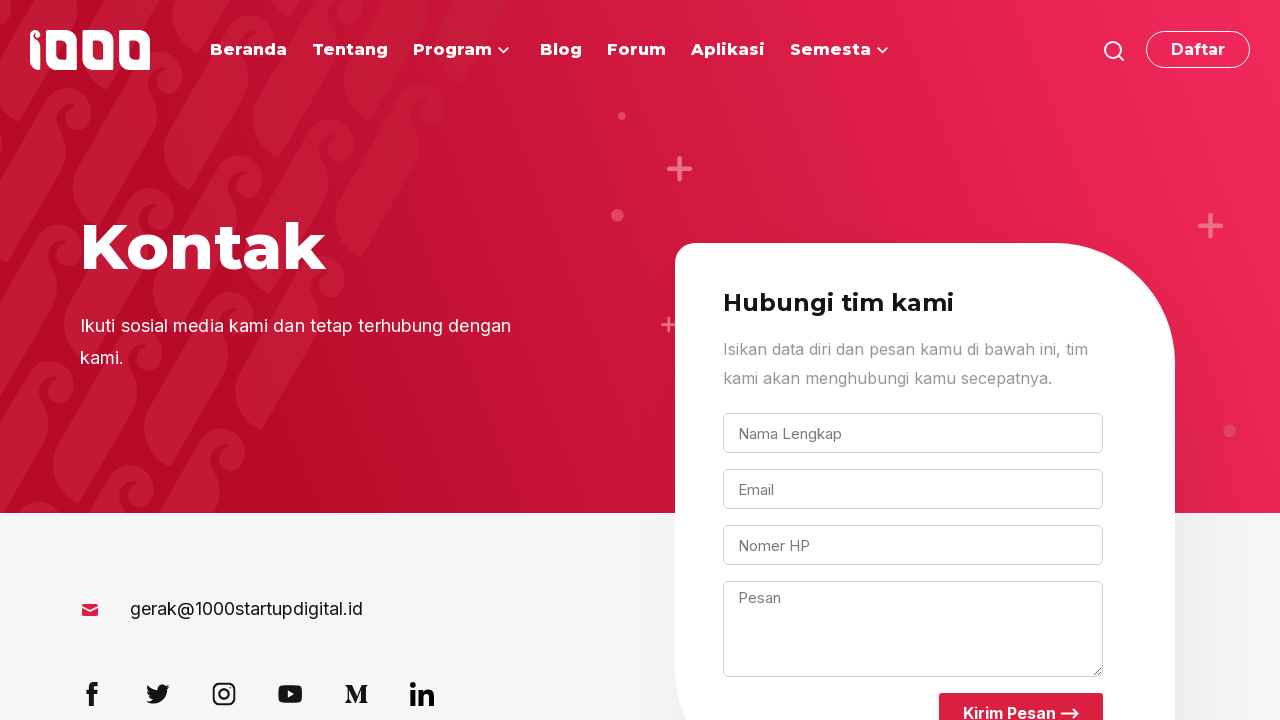